Simple navigation test that loads the Rahul Shetty Academy homepage

Starting URL: https://rahulshettyacademy.com

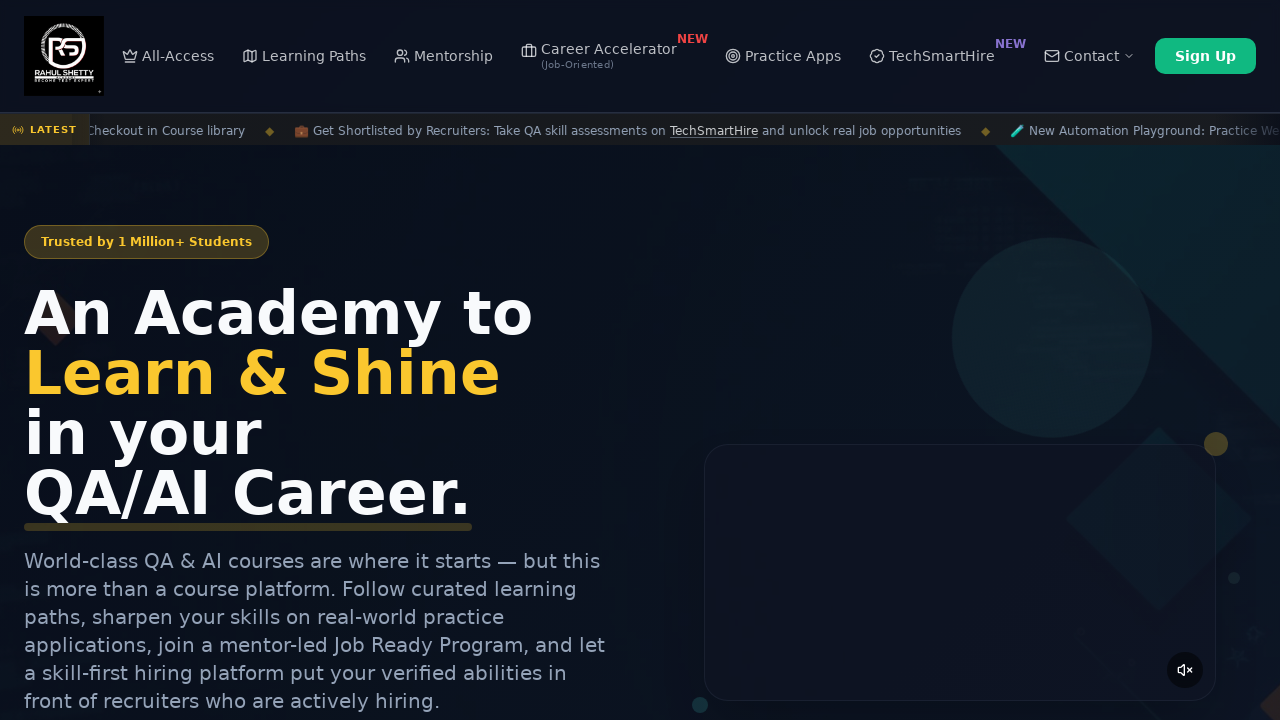

Waited for page DOM content to load on Rahul Shetty Academy homepage
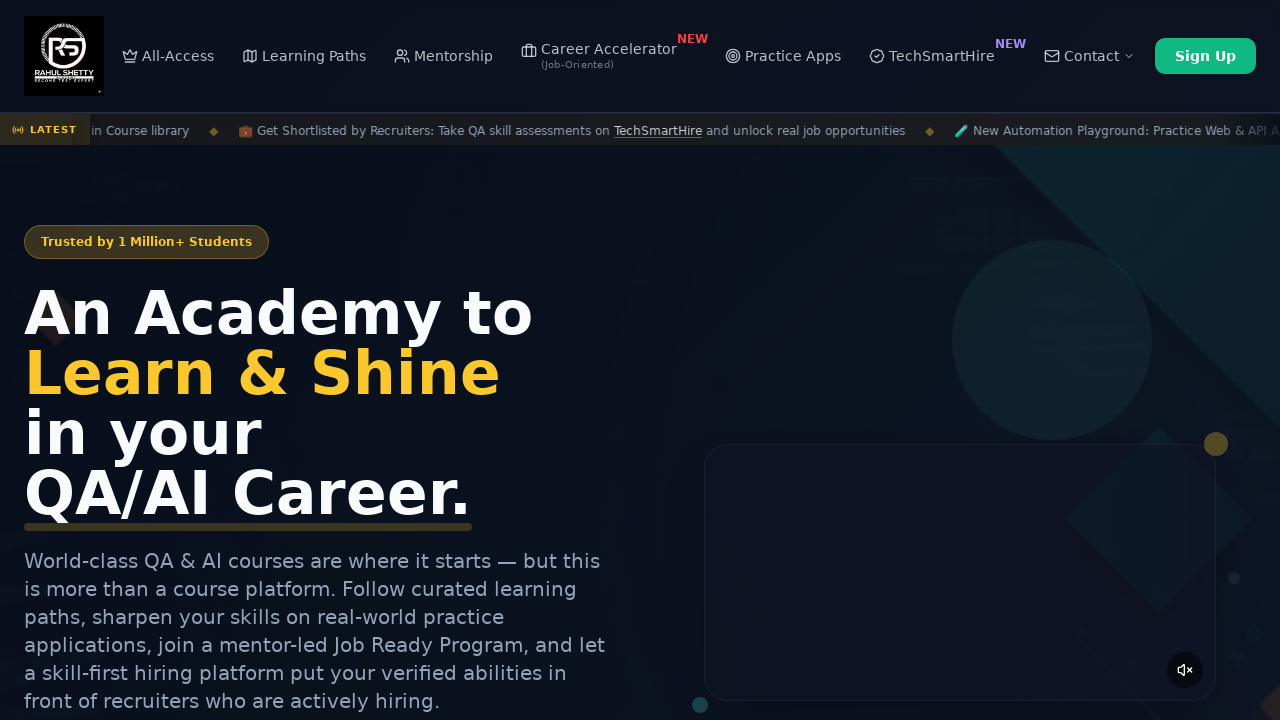

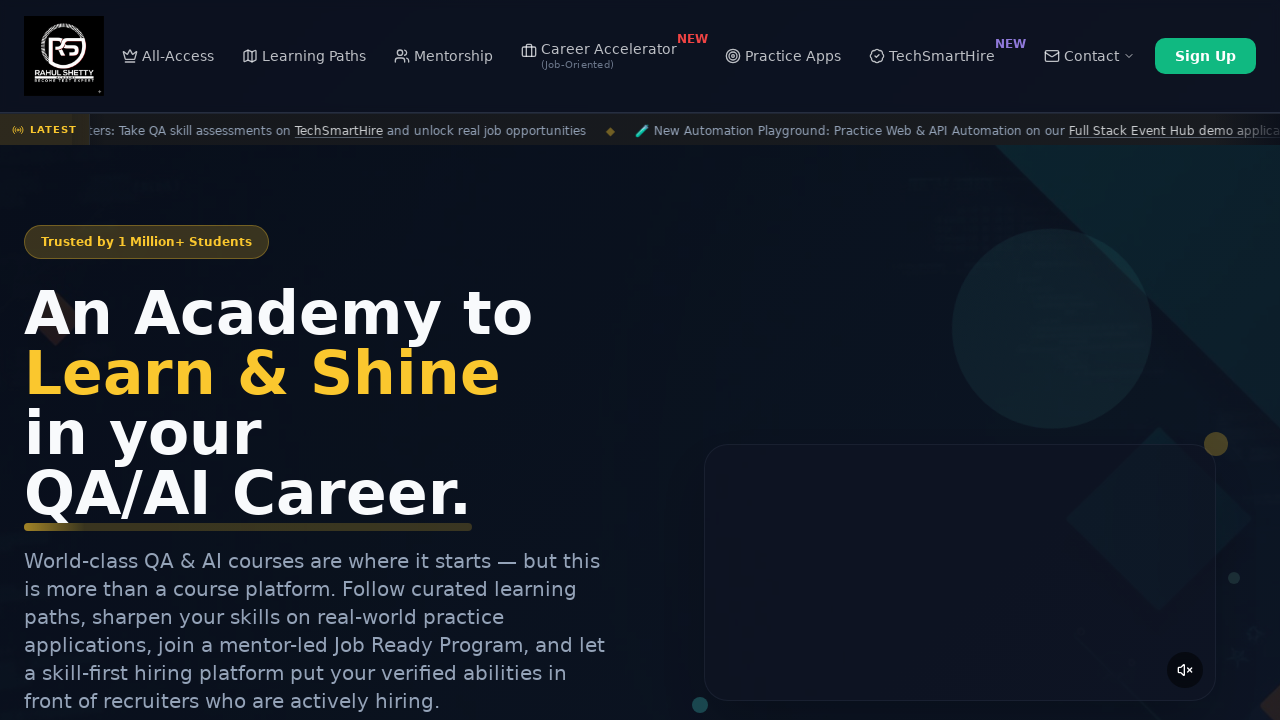